Tests the jQuery UI datepicker by navigating to a specific date (March 15, 2024) using the previous/next month buttons and selecting the day.

Starting URL: https://jqueryui.com/datepicker/#other-months

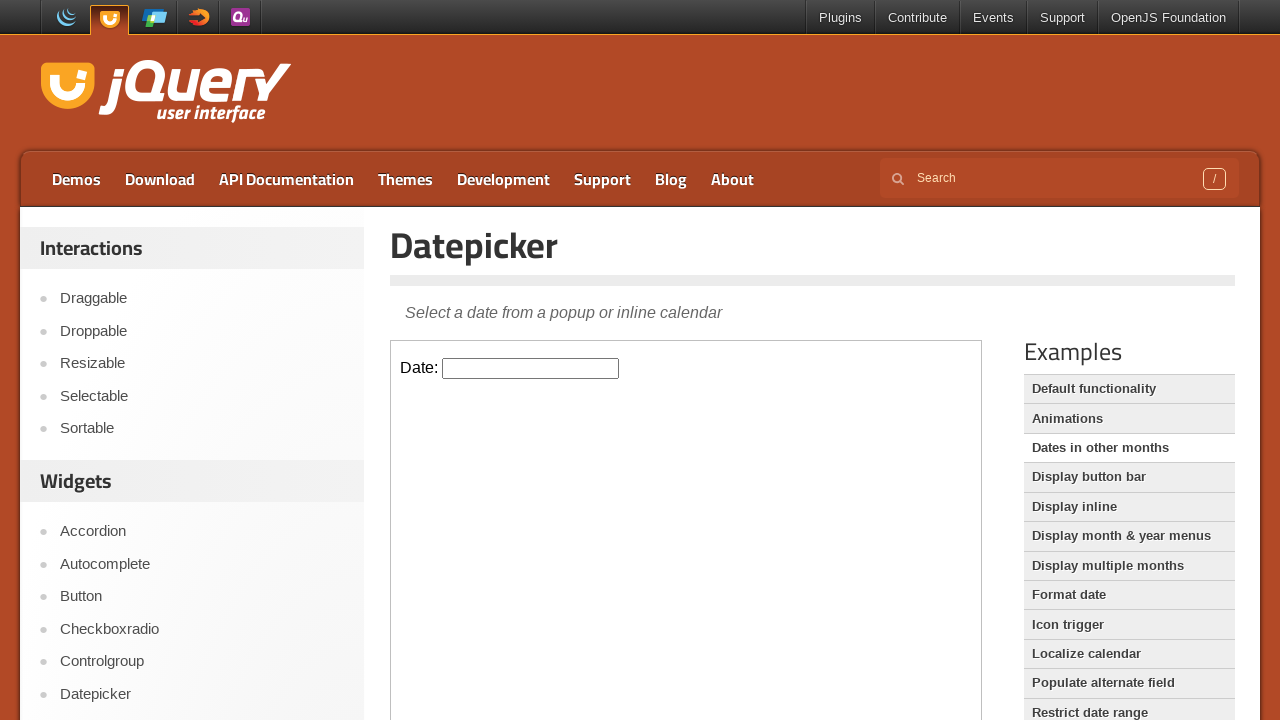

Located the datepicker demo iframe
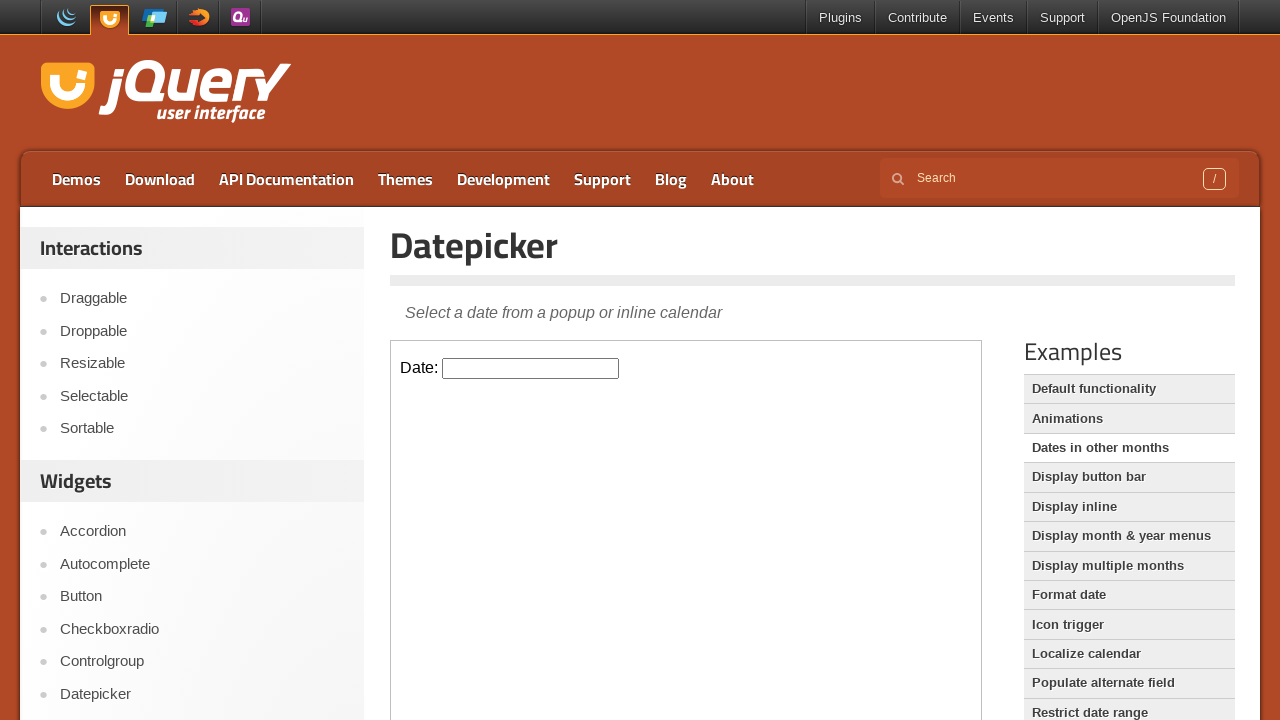

Clicked the datepicker input to open the calendar at (531, 368) on iframe.demo-frame >> internal:control=enter-frame >> #datepicker
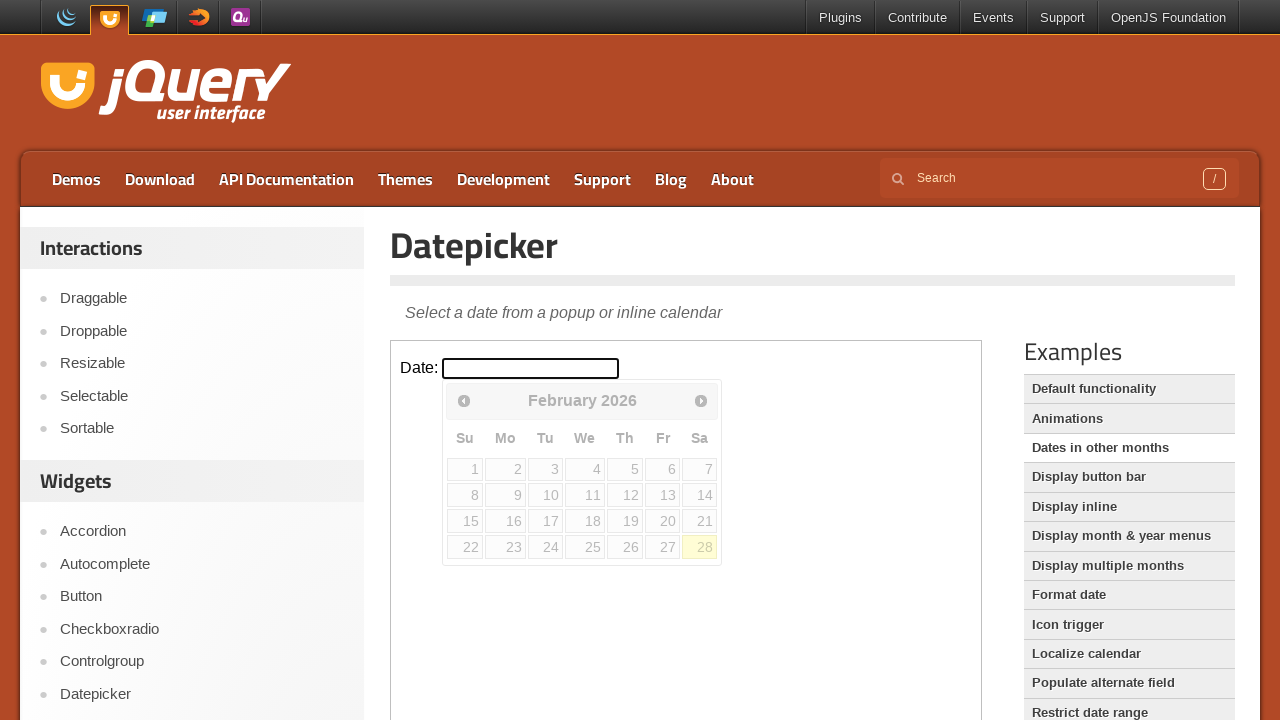

Clicked Prev button to go back in year (currently 2026) at (464, 400) on iframe.demo-frame >> internal:control=enter-frame >> a[title='Prev']
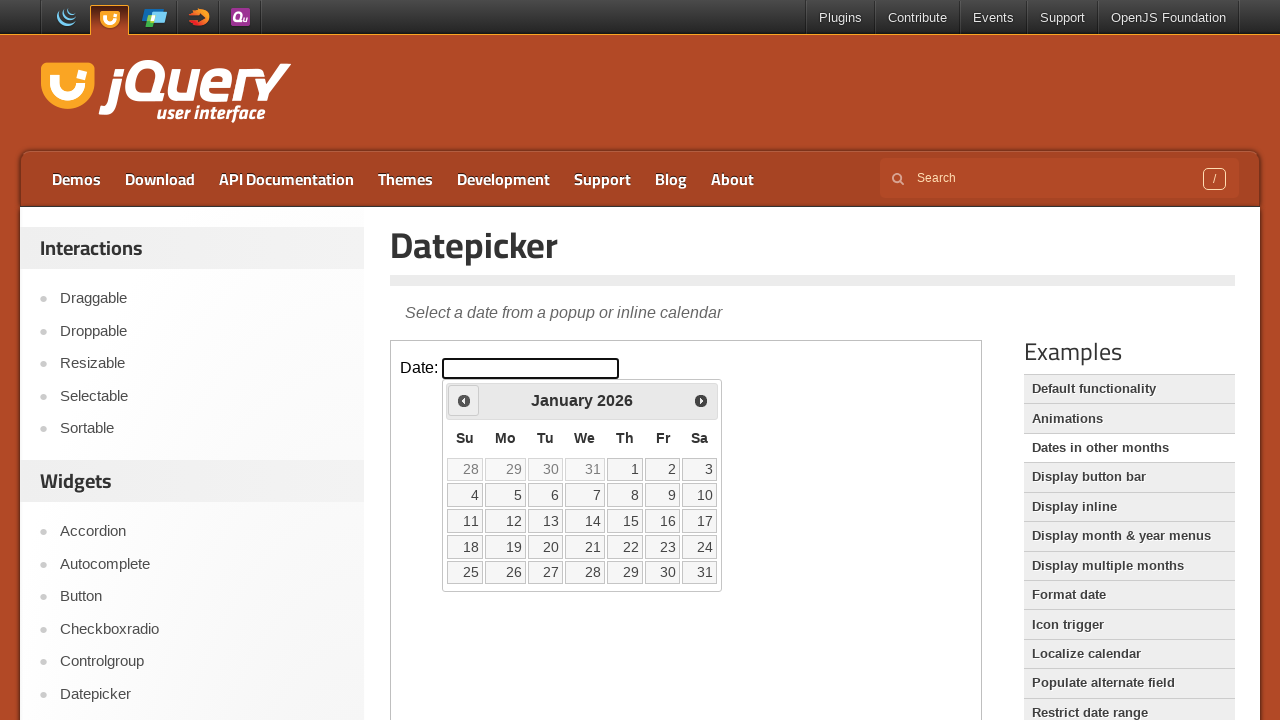

Clicked Prev button to go back in year (currently 2026) at (464, 400) on iframe.demo-frame >> internal:control=enter-frame >> a[title='Prev']
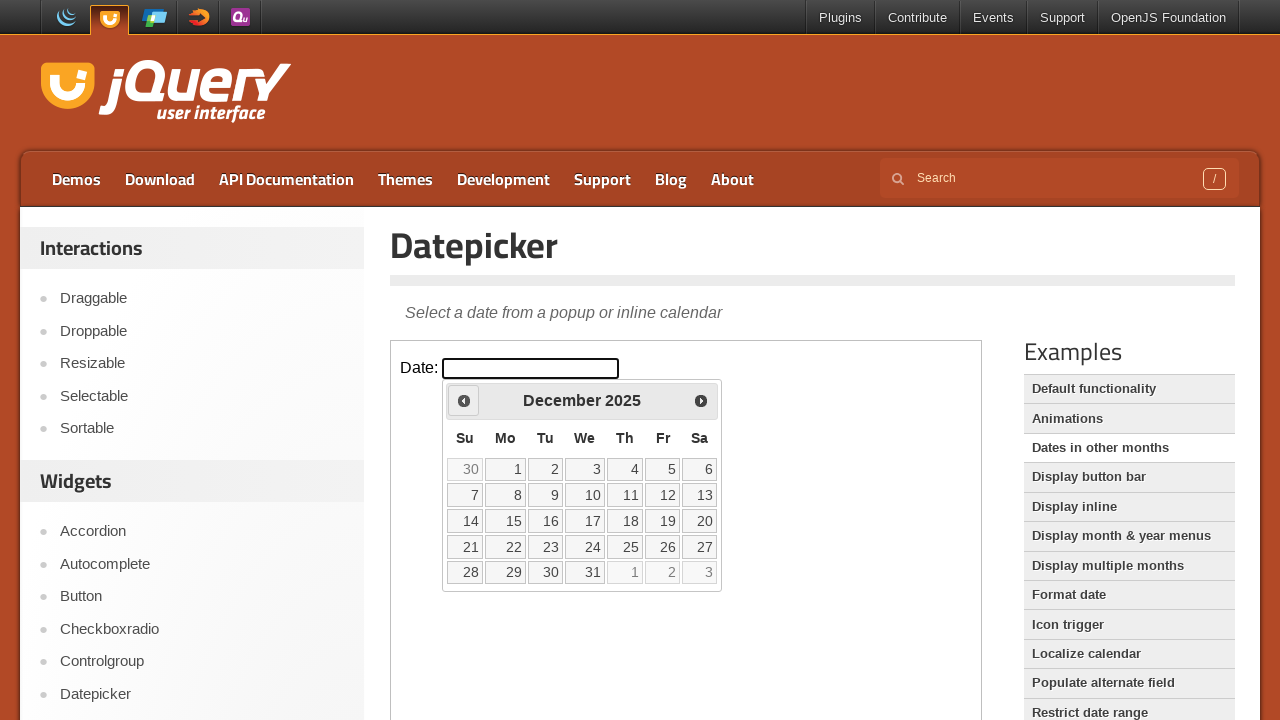

Clicked Prev button to go back in year (currently 2025) at (464, 400) on iframe.demo-frame >> internal:control=enter-frame >> a[title='Prev']
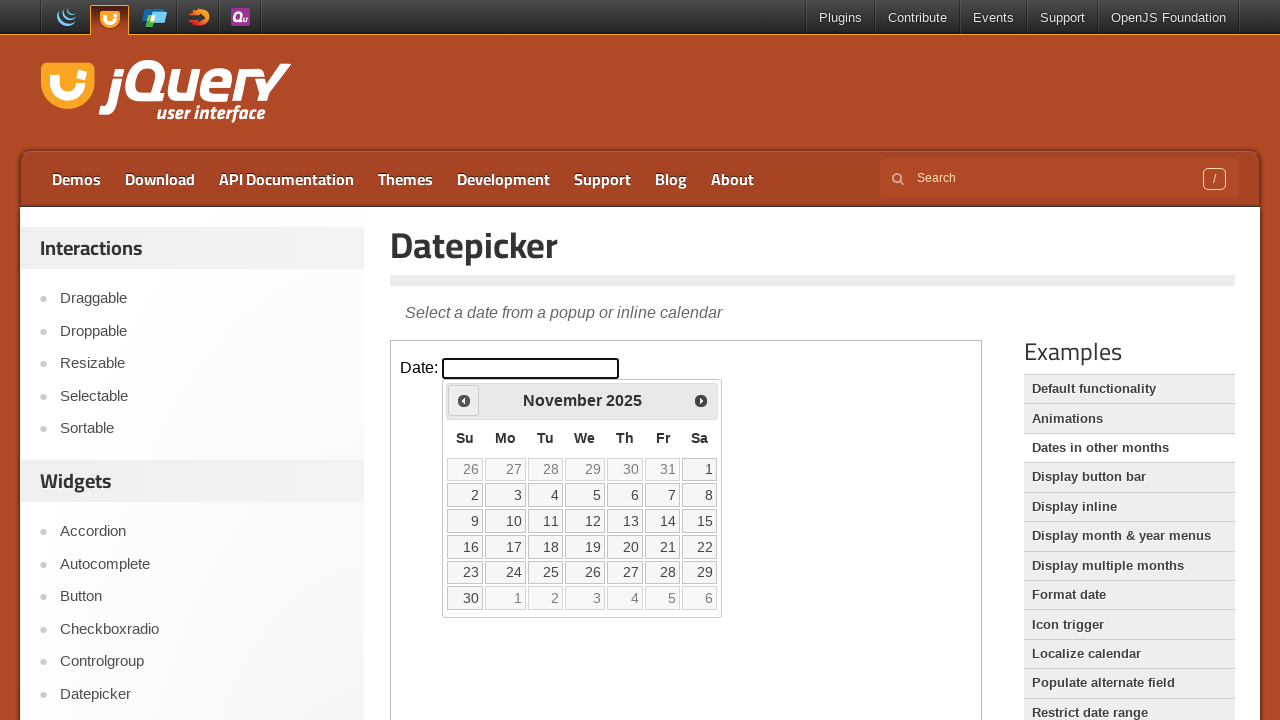

Clicked Prev button to go back in year (currently 2025) at (464, 400) on iframe.demo-frame >> internal:control=enter-frame >> a[title='Prev']
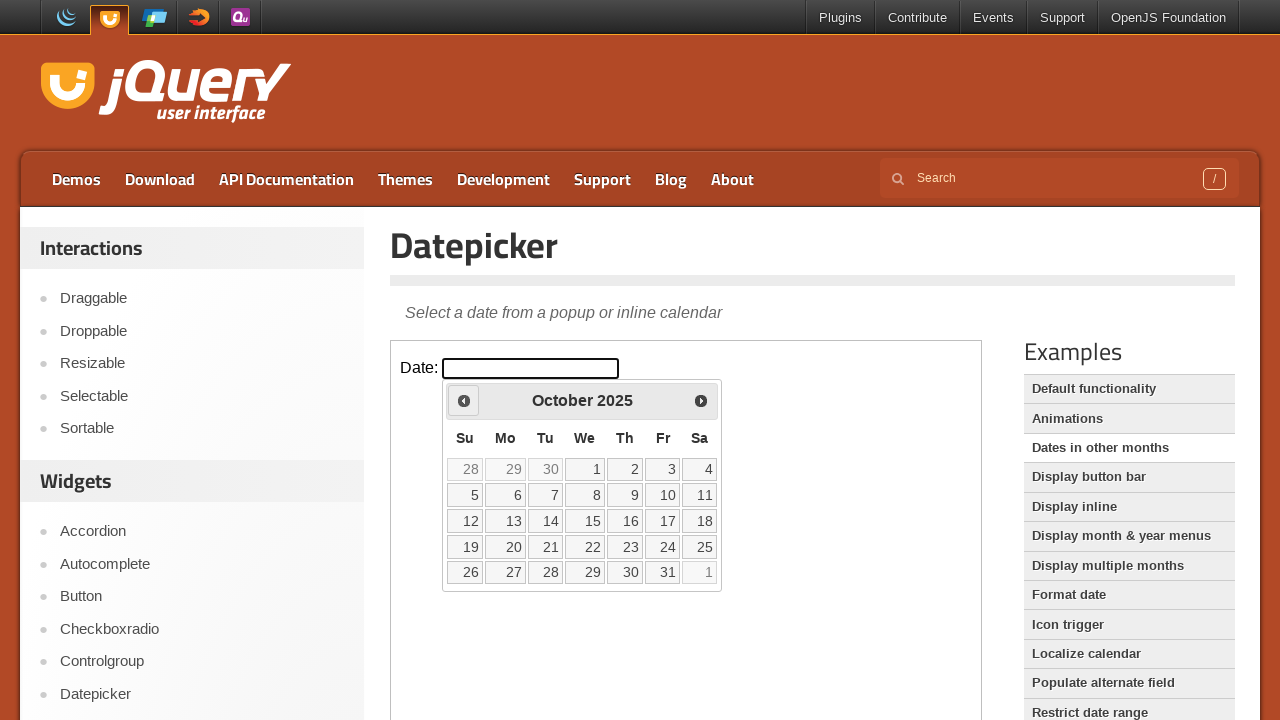

Clicked Prev button to go back in year (currently 2025) at (464, 400) on iframe.demo-frame >> internal:control=enter-frame >> a[title='Prev']
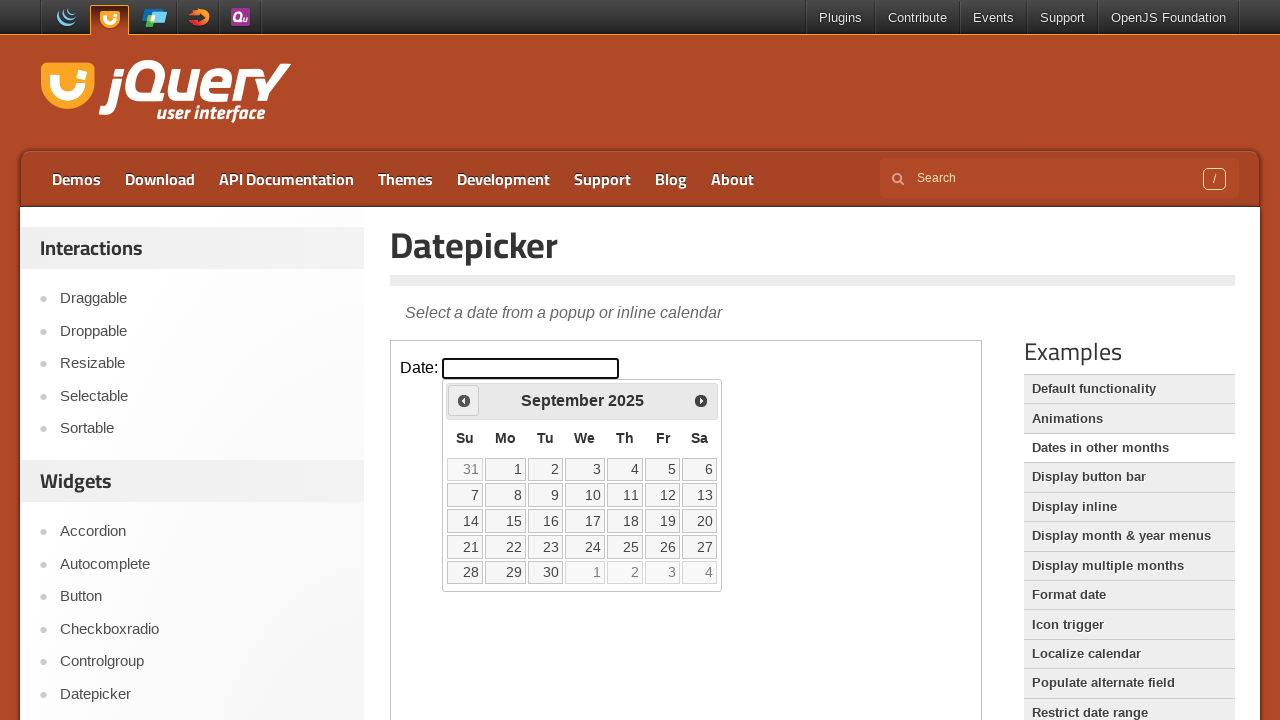

Clicked Prev button to go back in year (currently 2025) at (464, 400) on iframe.demo-frame >> internal:control=enter-frame >> a[title='Prev']
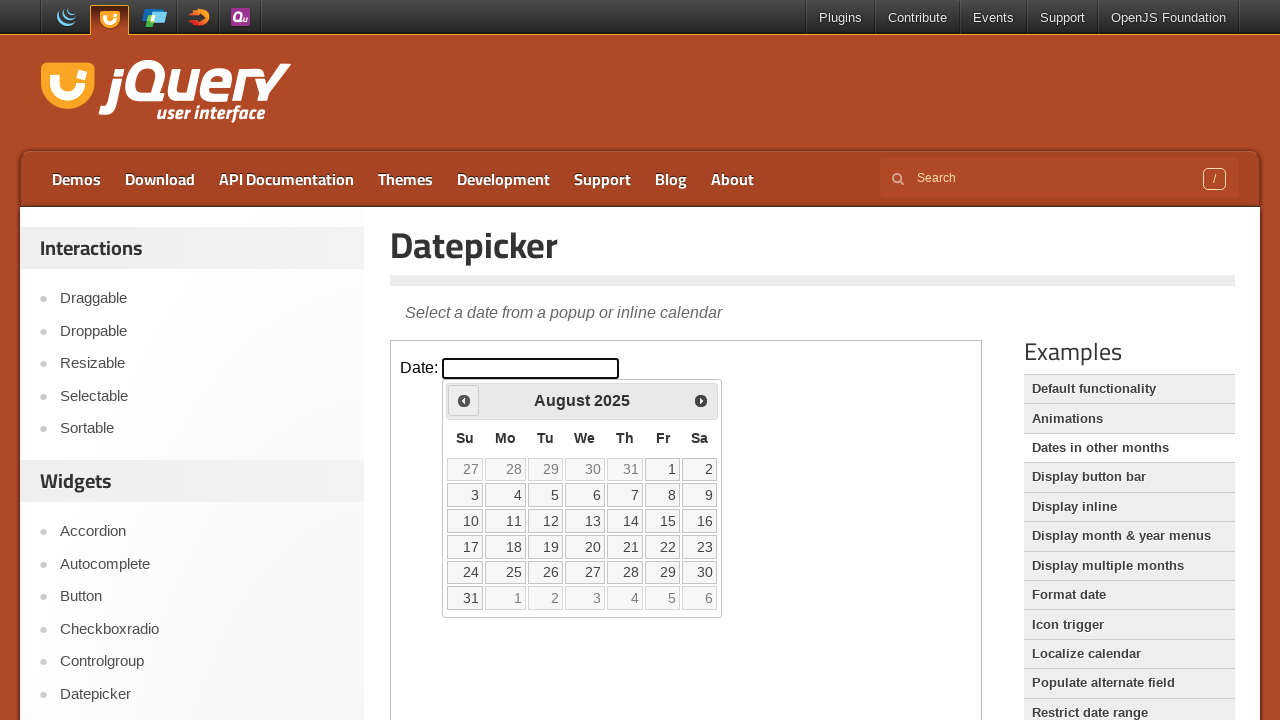

Clicked Prev button to go back in year (currently 2025) at (464, 400) on iframe.demo-frame >> internal:control=enter-frame >> a[title='Prev']
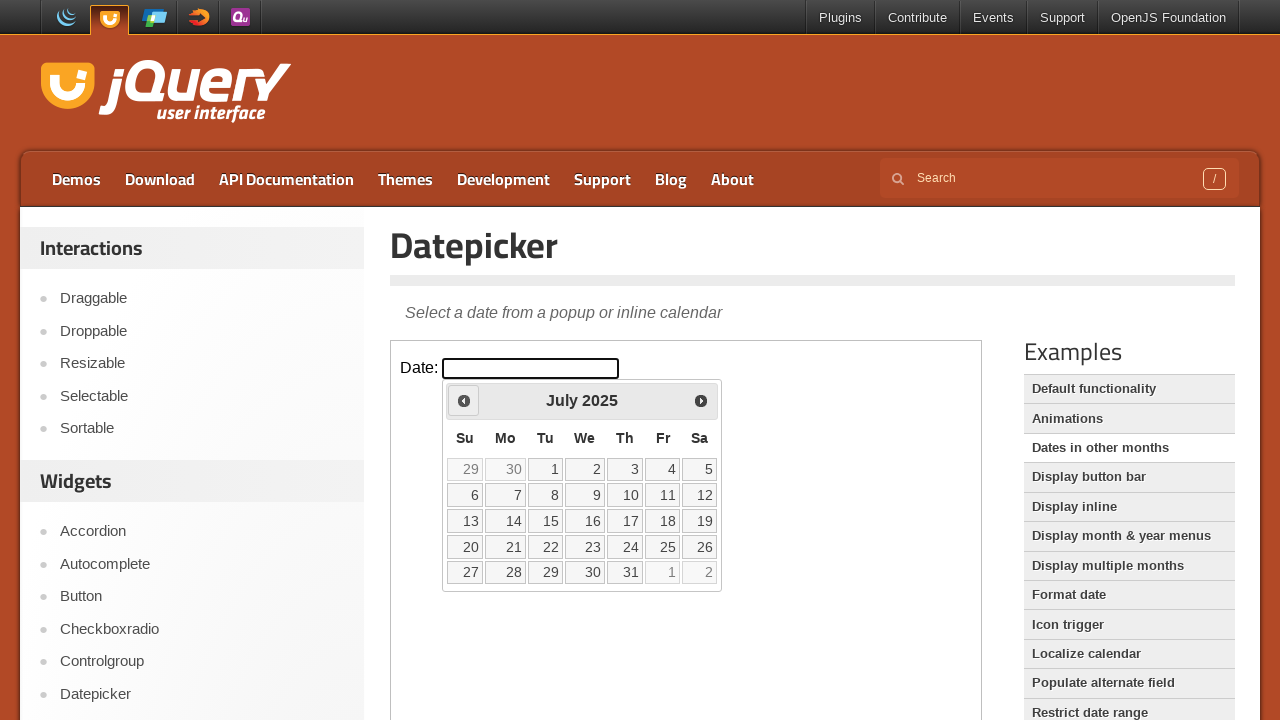

Clicked Prev button to go back in year (currently 2025) at (464, 400) on iframe.demo-frame >> internal:control=enter-frame >> a[title='Prev']
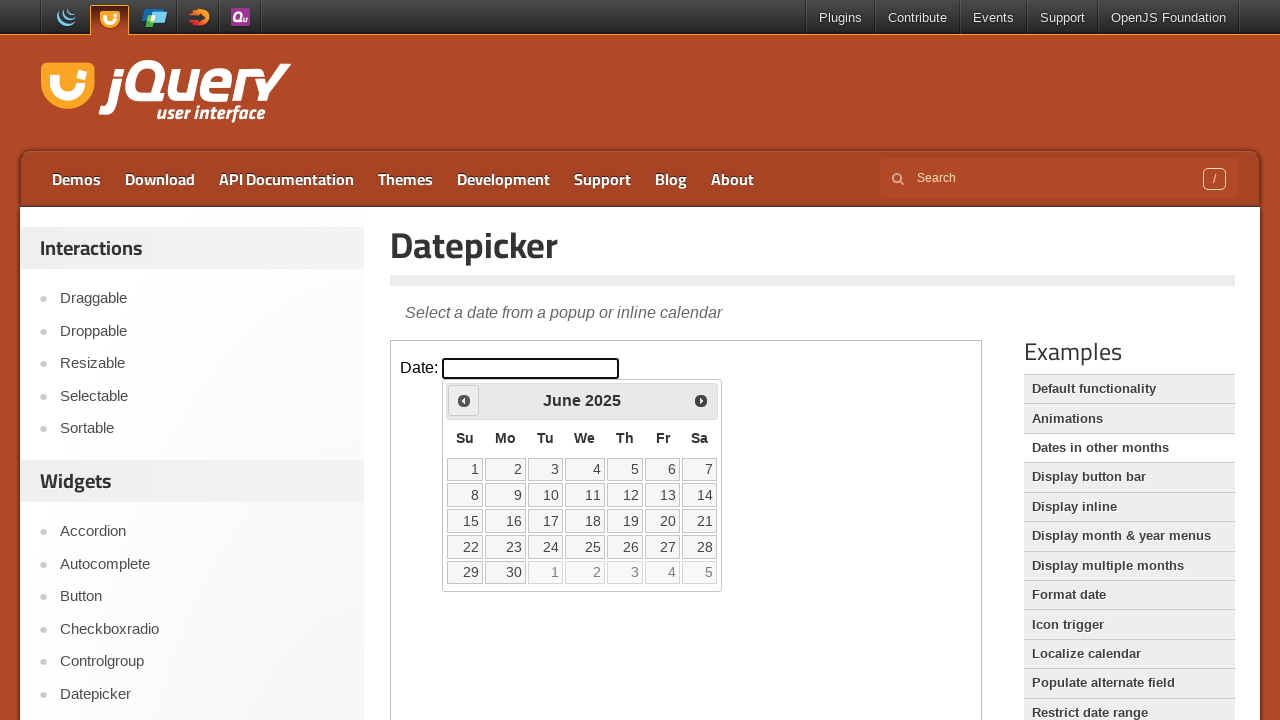

Clicked Prev button to go back in year (currently 2025) at (464, 400) on iframe.demo-frame >> internal:control=enter-frame >> a[title='Prev']
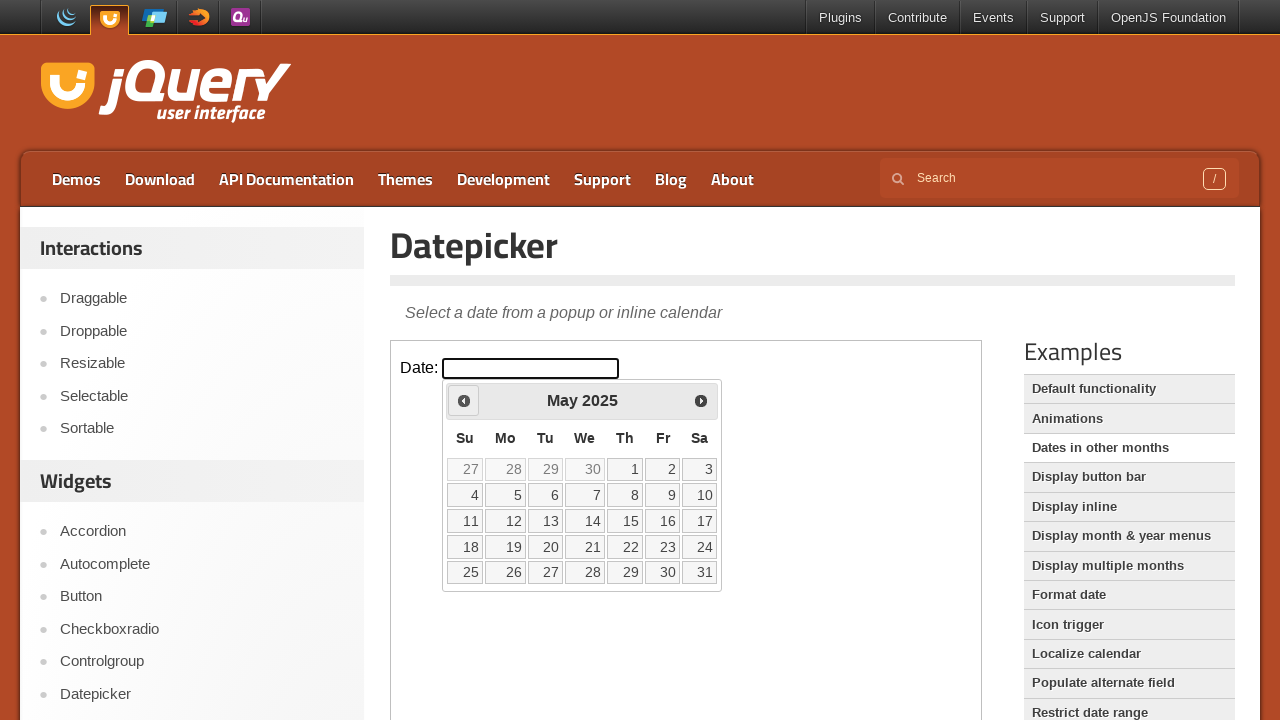

Clicked Prev button to go back in year (currently 2025) at (464, 400) on iframe.demo-frame >> internal:control=enter-frame >> a[title='Prev']
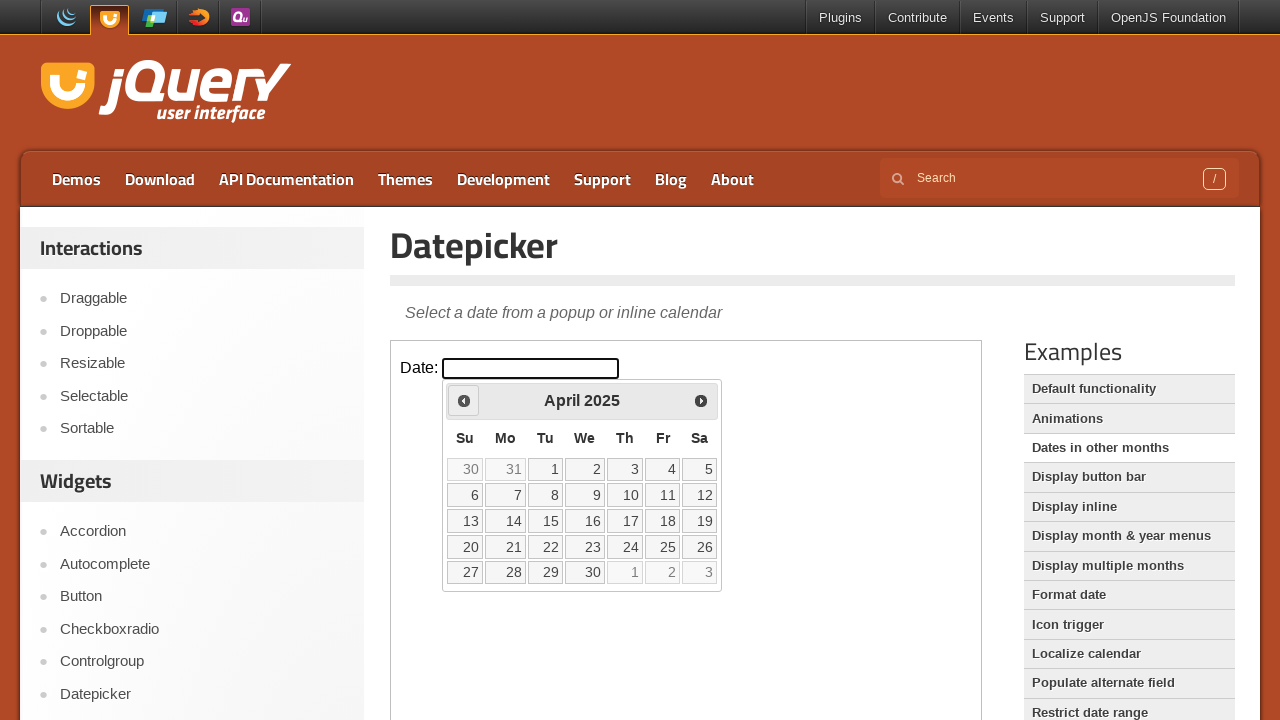

Clicked Prev button to go back in year (currently 2025) at (464, 400) on iframe.demo-frame >> internal:control=enter-frame >> a[title='Prev']
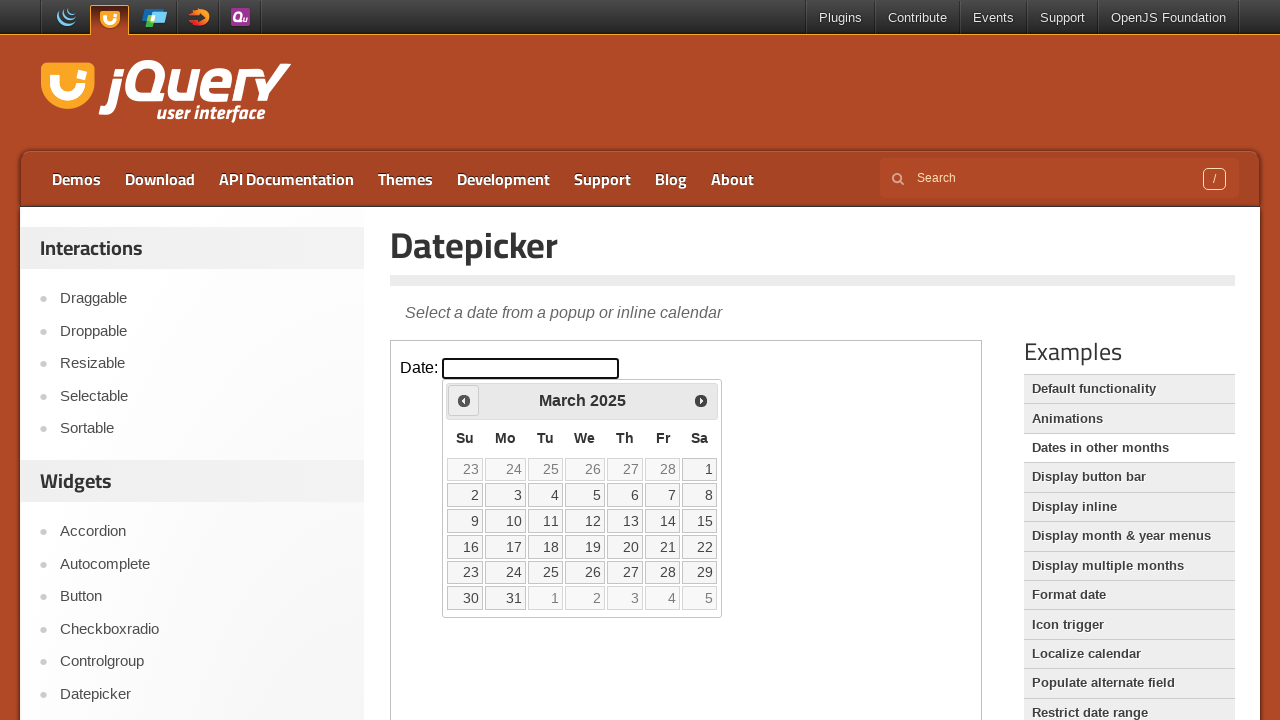

Clicked Prev button to go back in year (currently 2025) at (464, 400) on iframe.demo-frame >> internal:control=enter-frame >> a[title='Prev']
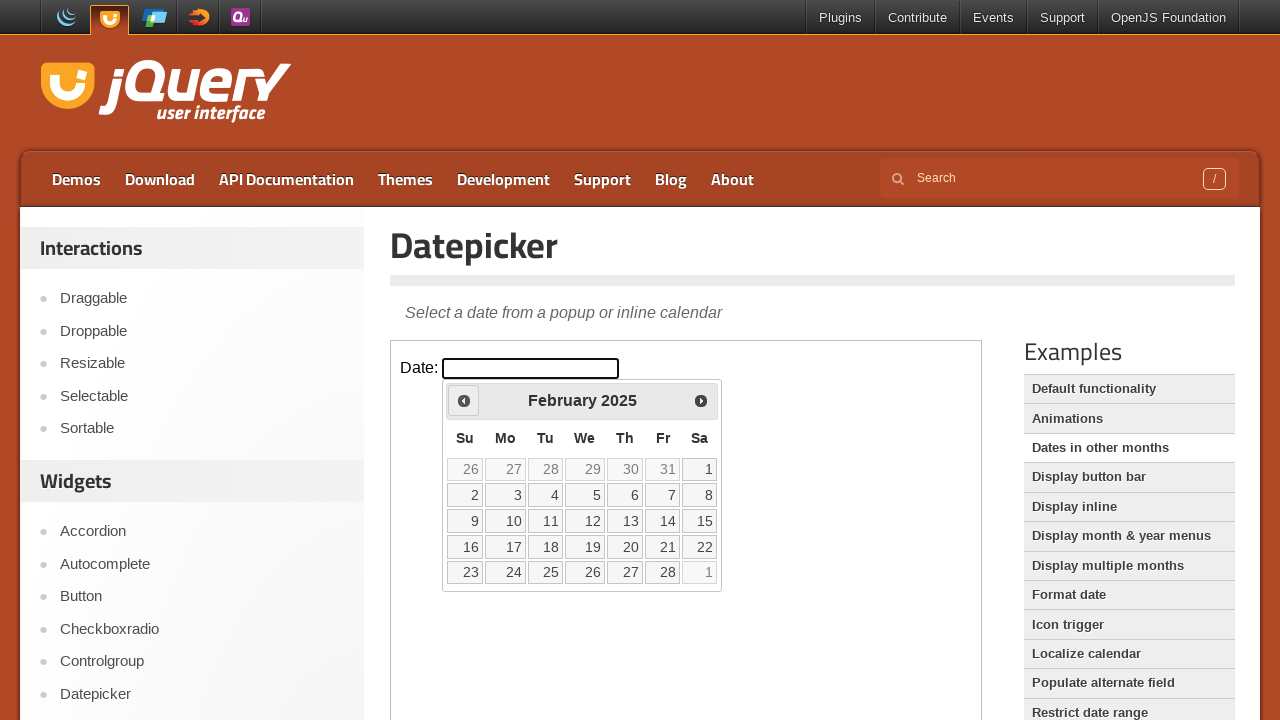

Clicked Prev button to go back in year (currently 2025) at (464, 400) on iframe.demo-frame >> internal:control=enter-frame >> a[title='Prev']
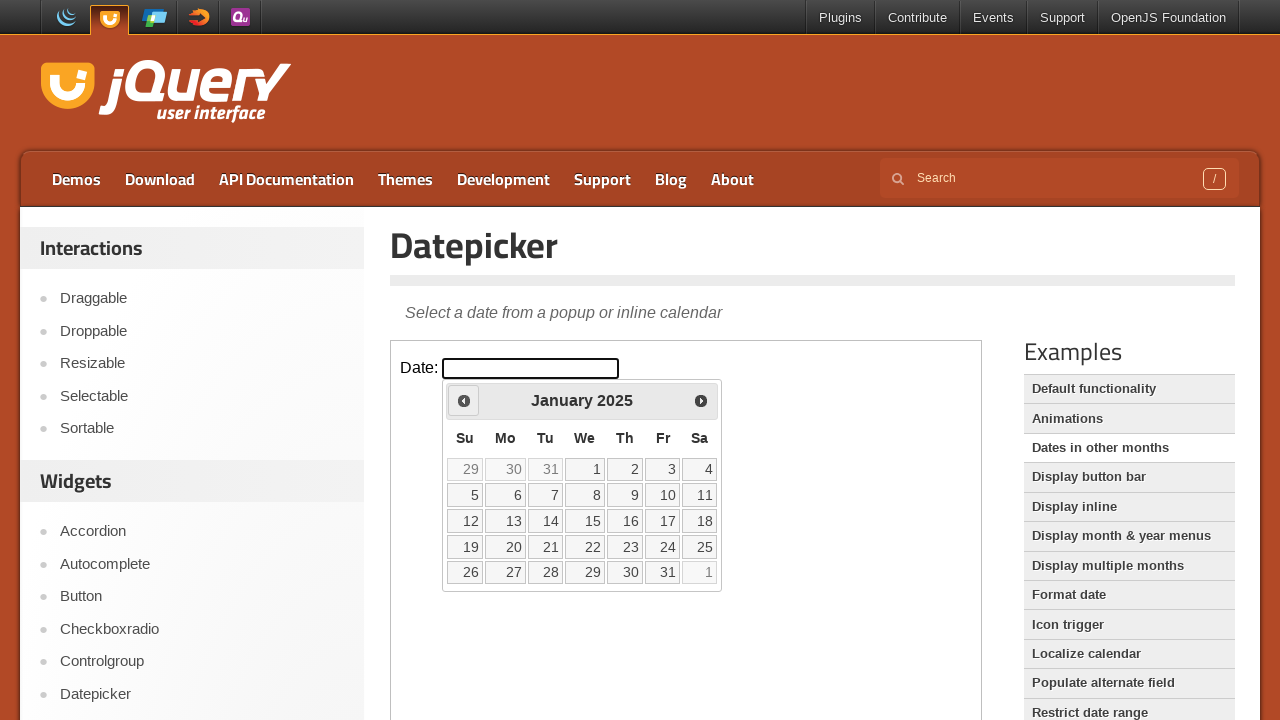

Clicked Prev button to go back in year (currently 2025) at (464, 400) on iframe.demo-frame >> internal:control=enter-frame >> a[title='Prev']
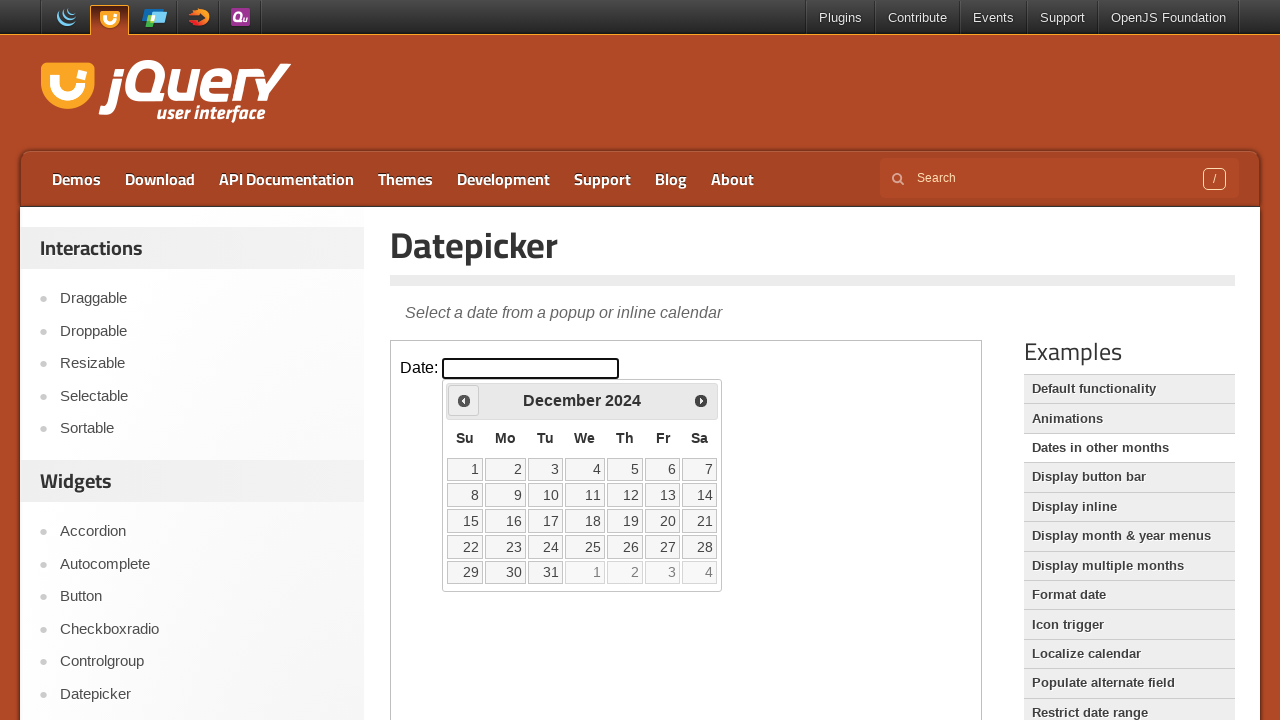

Clicked Prev button to go back in month (currently december) at (464, 400) on iframe.demo-frame >> internal:control=enter-frame >> a[title='Prev']
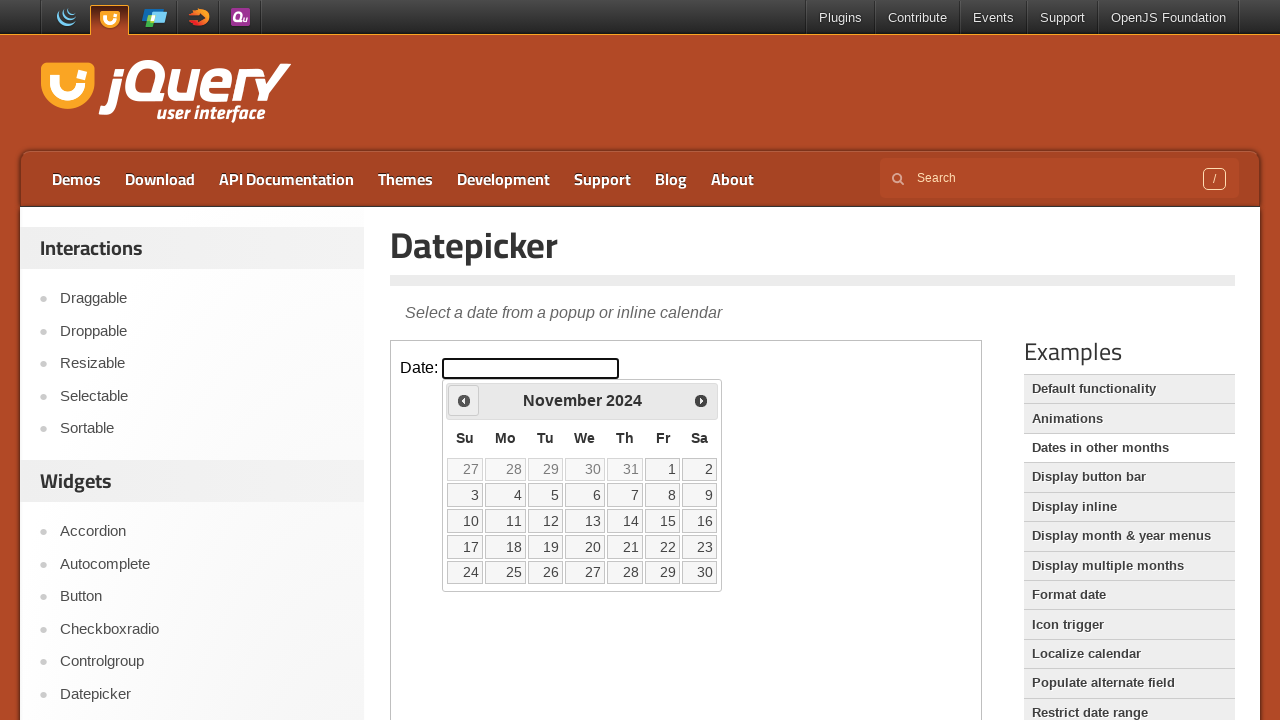

Clicked Prev button to go back in month (currently november) at (464, 400) on iframe.demo-frame >> internal:control=enter-frame >> a[title='Prev']
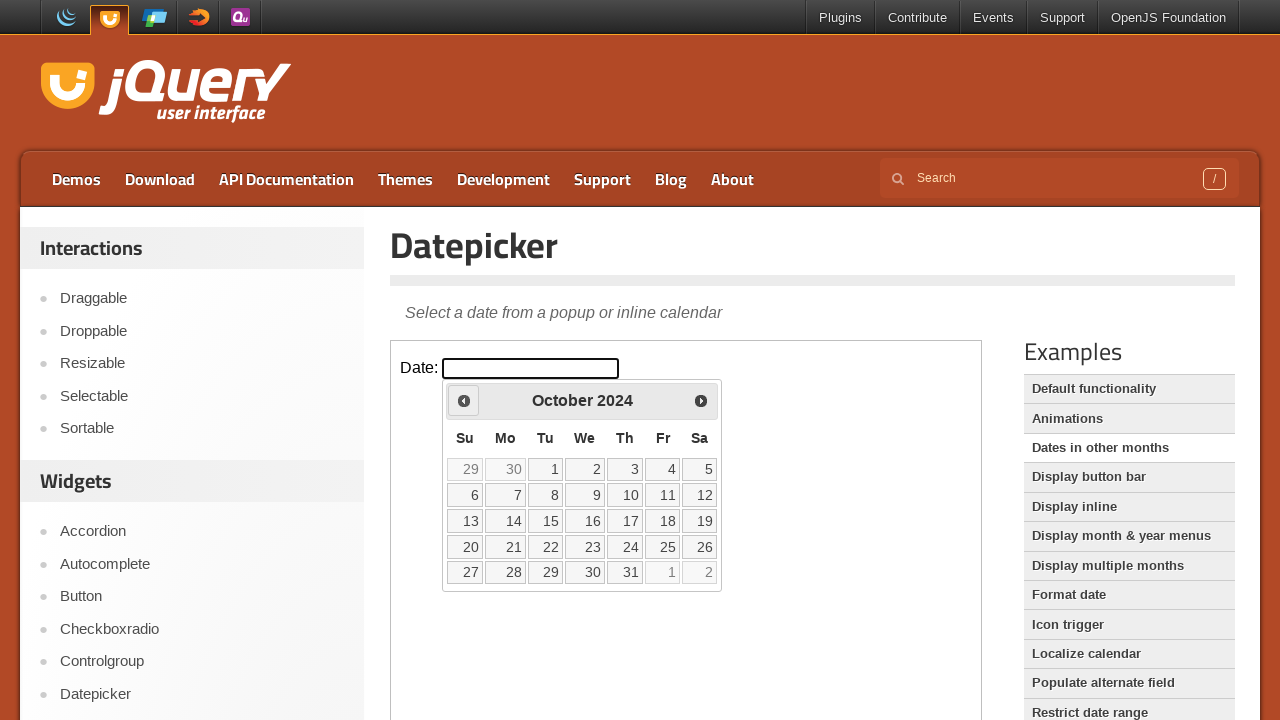

Clicked Prev button to go back in month (currently october) at (464, 400) on iframe.demo-frame >> internal:control=enter-frame >> a[title='Prev']
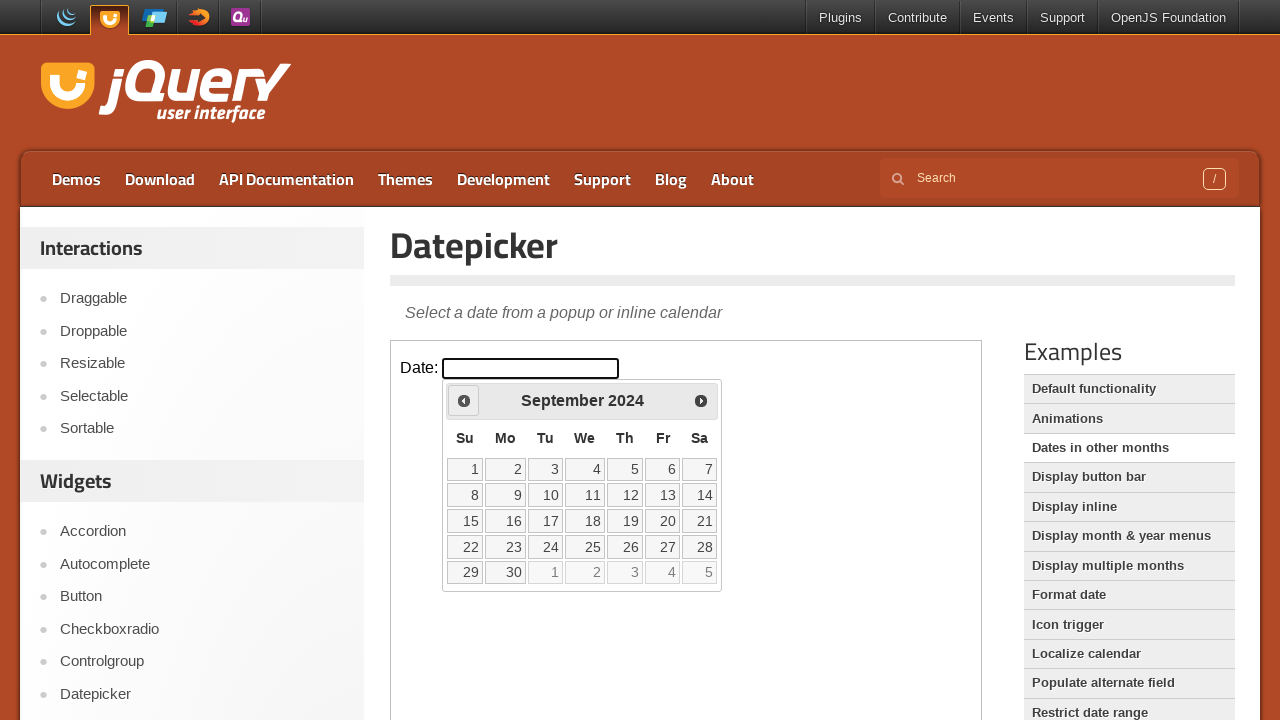

Clicked Prev button to go back in month (currently september) at (464, 400) on iframe.demo-frame >> internal:control=enter-frame >> a[title='Prev']
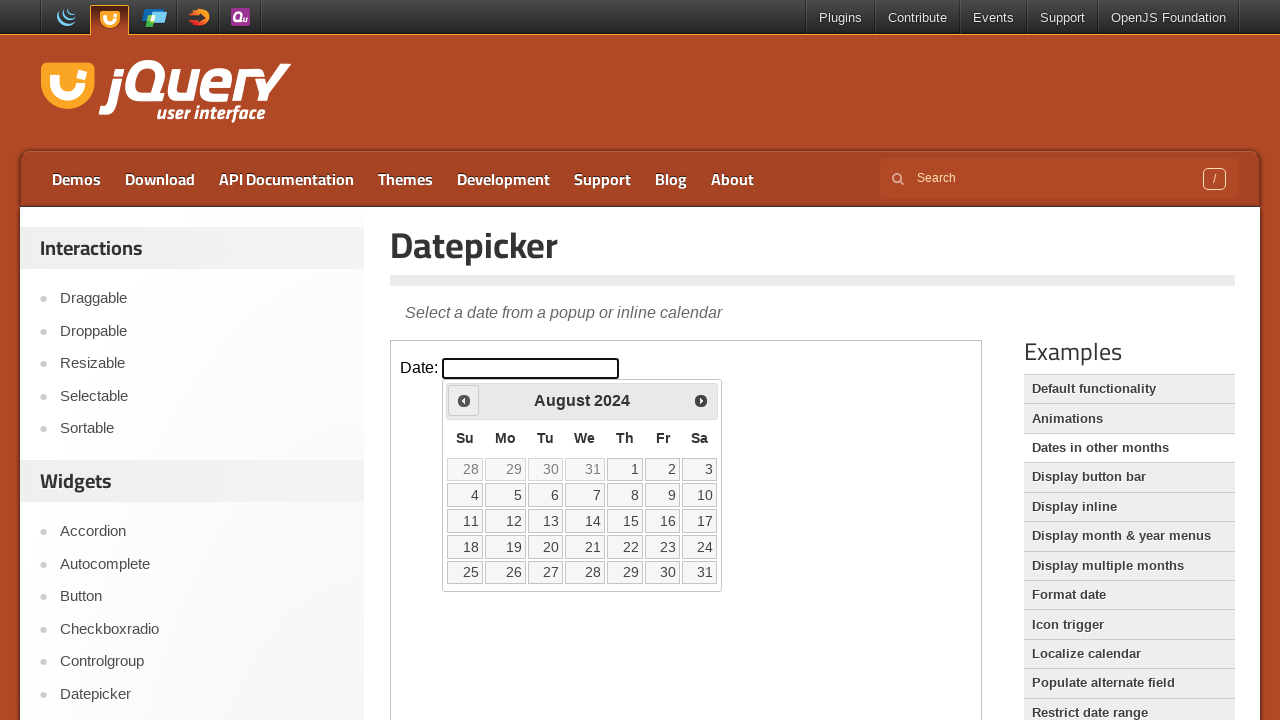

Clicked Prev button to go back in month (currently august) at (464, 400) on iframe.demo-frame >> internal:control=enter-frame >> a[title='Prev']
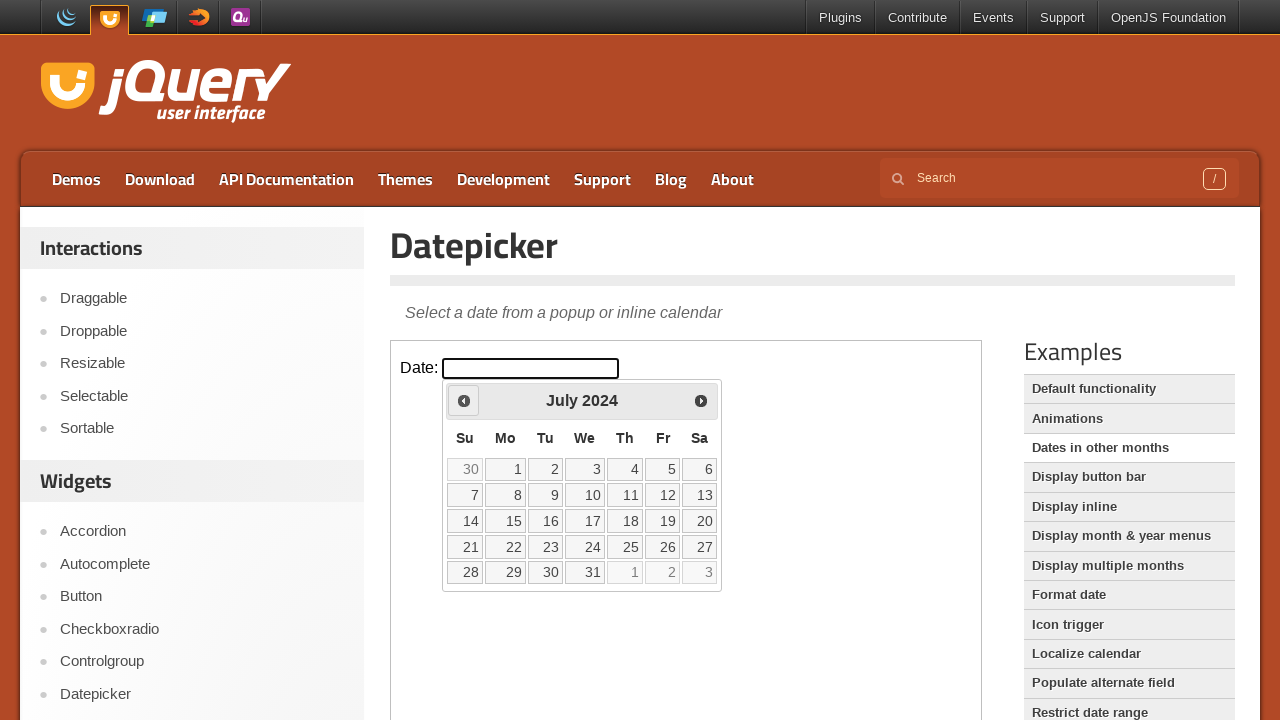

Clicked Prev button to go back in month (currently july) at (464, 400) on iframe.demo-frame >> internal:control=enter-frame >> a[title='Prev']
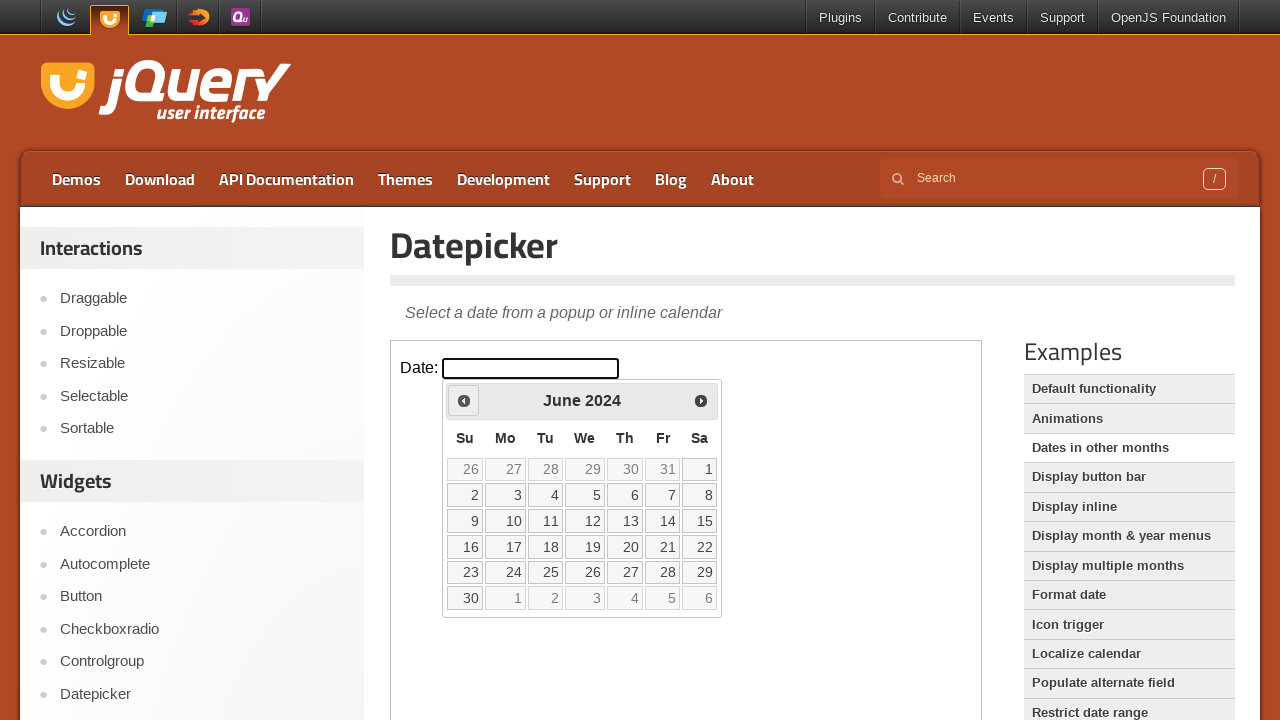

Clicked Prev button to go back in month (currently june) at (464, 400) on iframe.demo-frame >> internal:control=enter-frame >> a[title='Prev']
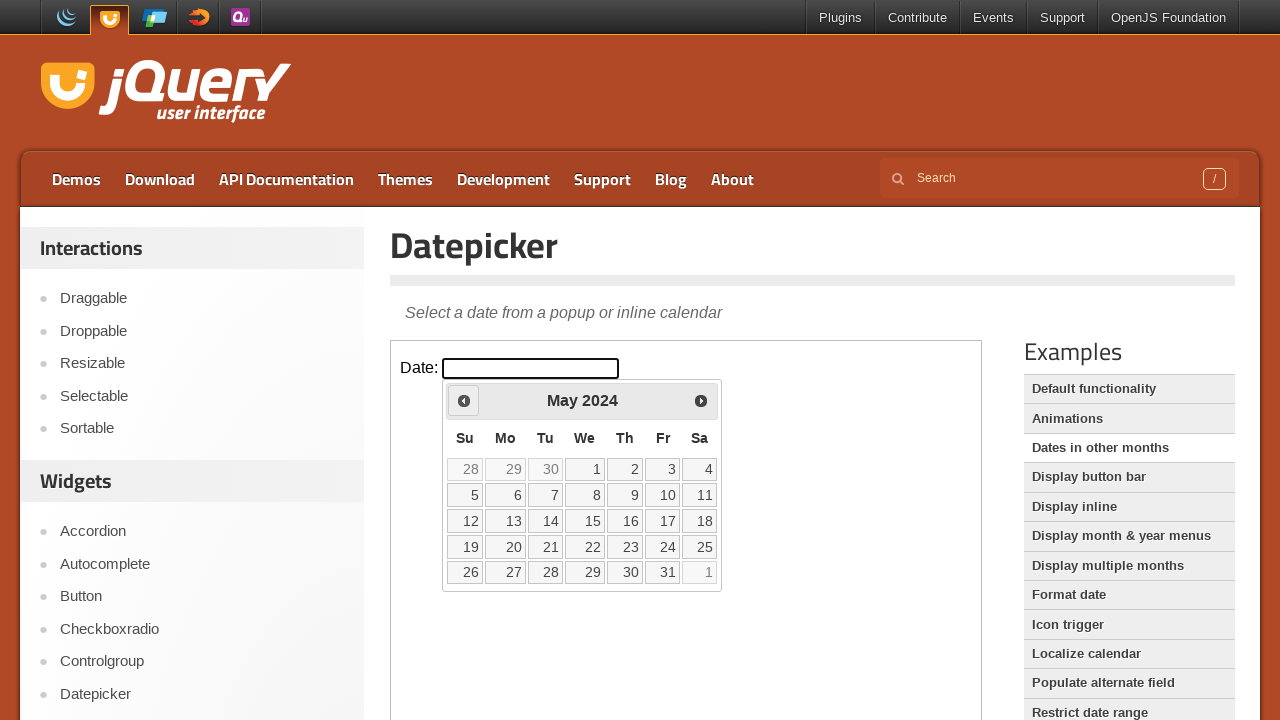

Clicked Prev button to go back in month (currently may) at (464, 400) on iframe.demo-frame >> internal:control=enter-frame >> a[title='Prev']
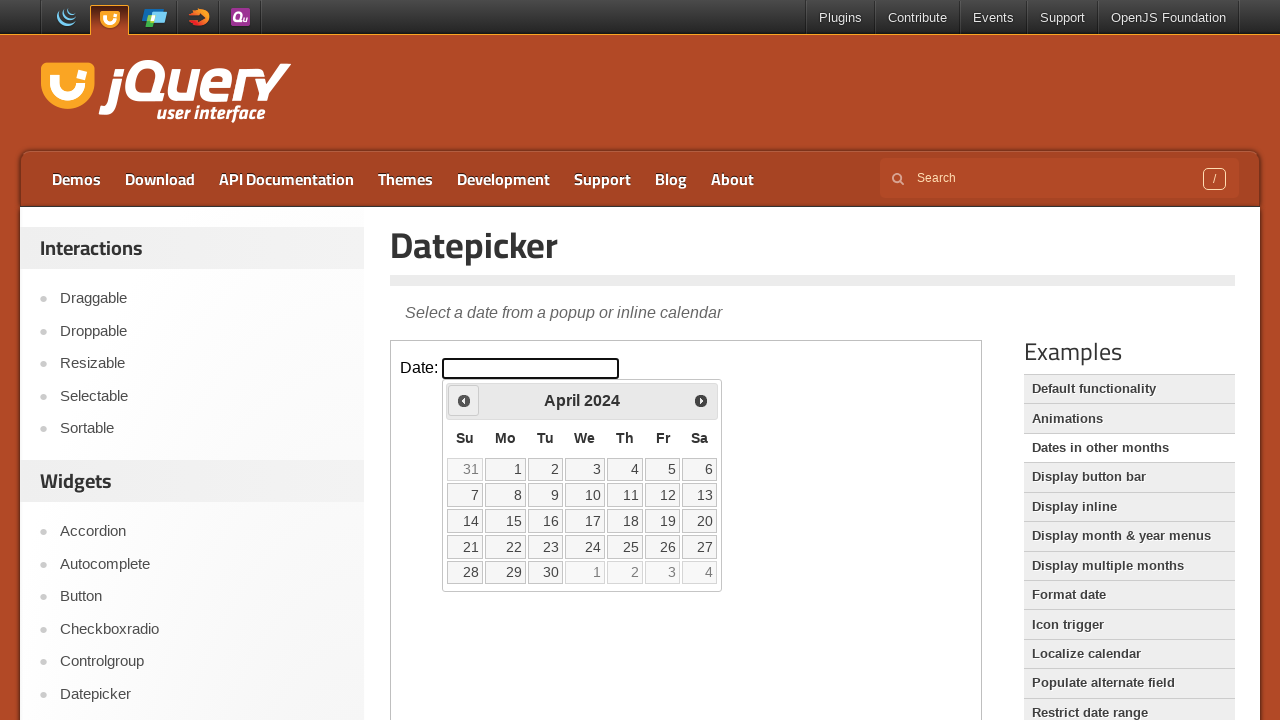

Clicked Prev button to go back in month (currently april) at (464, 400) on iframe.demo-frame >> internal:control=enter-frame >> a[title='Prev']
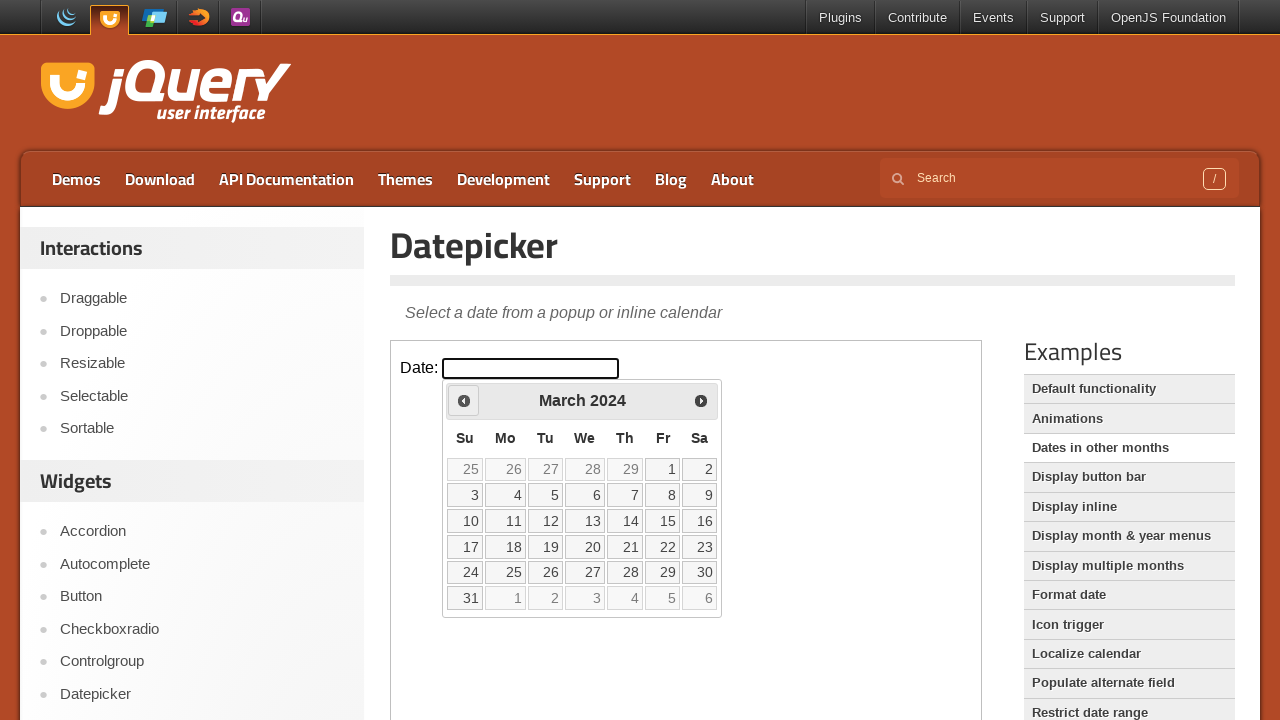

Clicked on March 15, 2024 in the calendar at (663, 521) on iframe.demo-frame >> internal:control=enter-frame >> td[data-handler='selectDay'
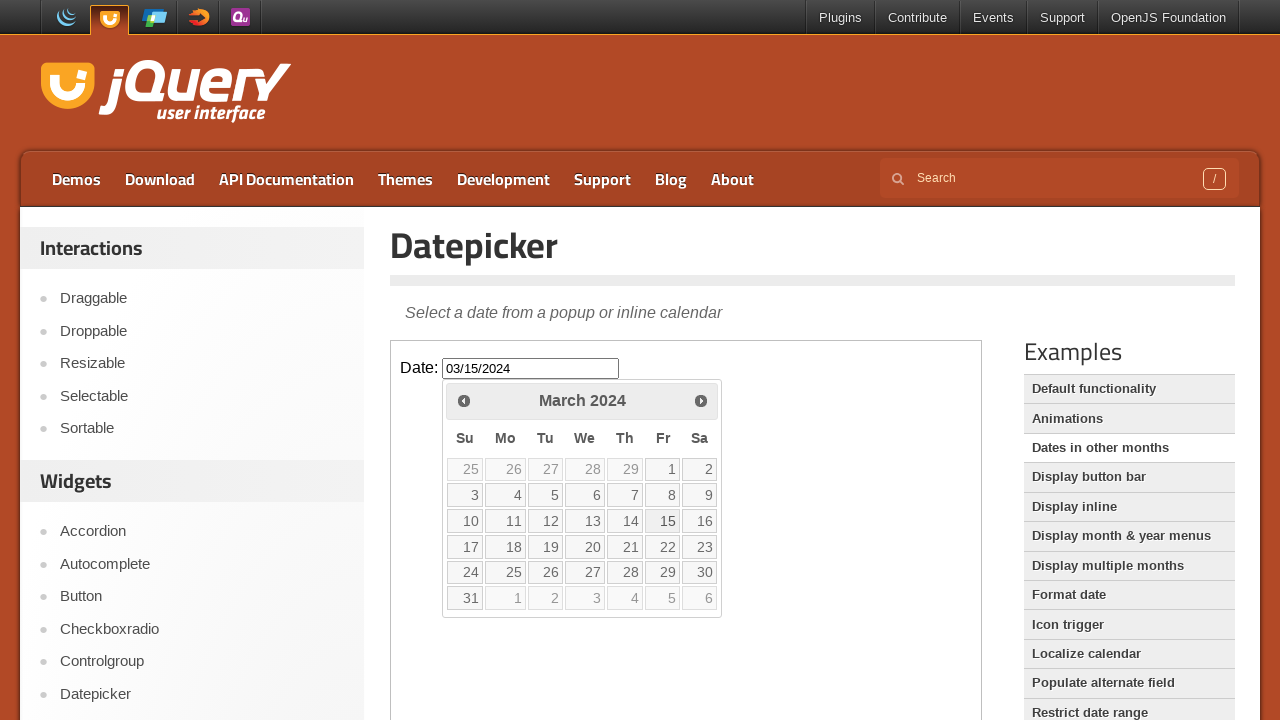

Datepicker input is ready after date selection
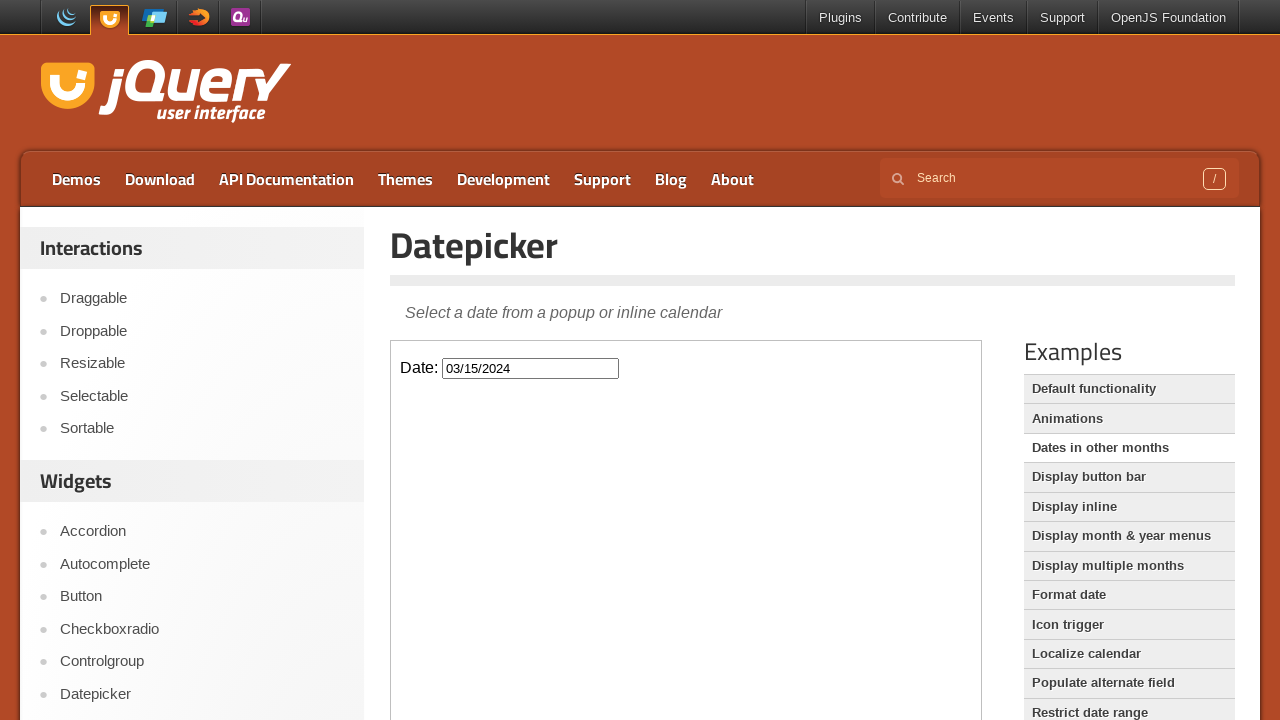

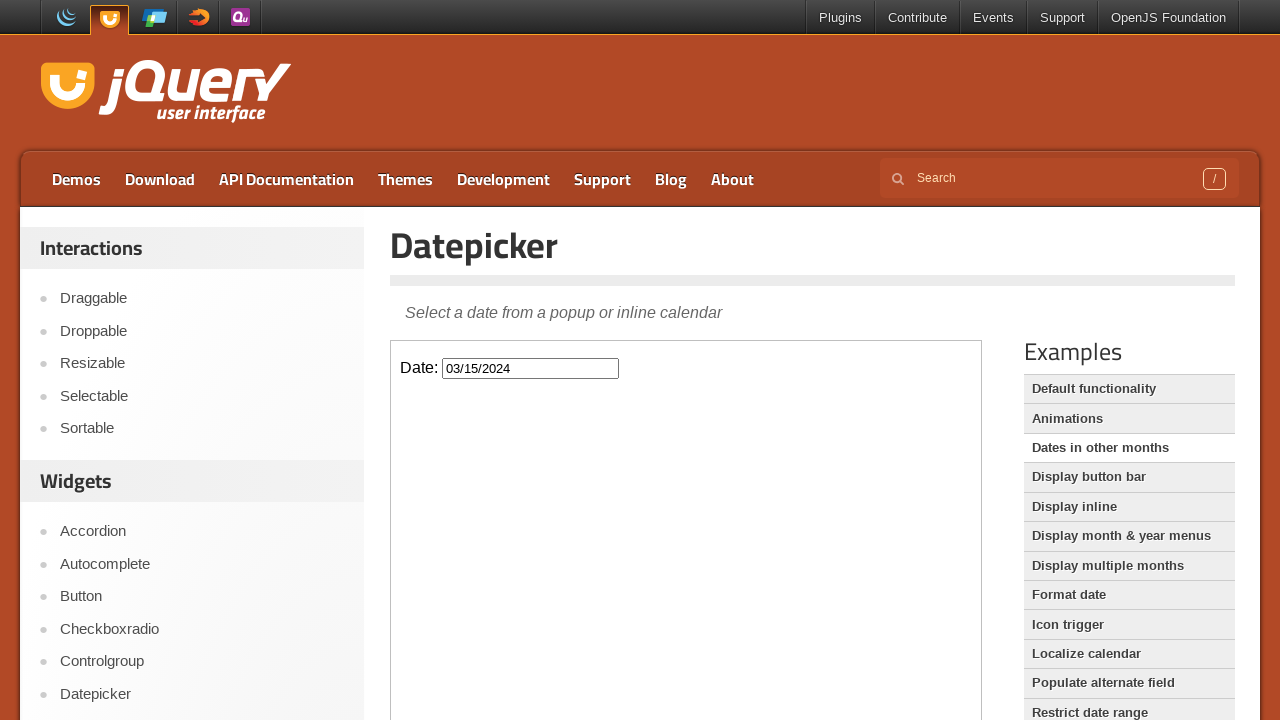